Navigates to OpenCart demo site and retrieves the page title

Starting URL: https://demo-opencart.com/

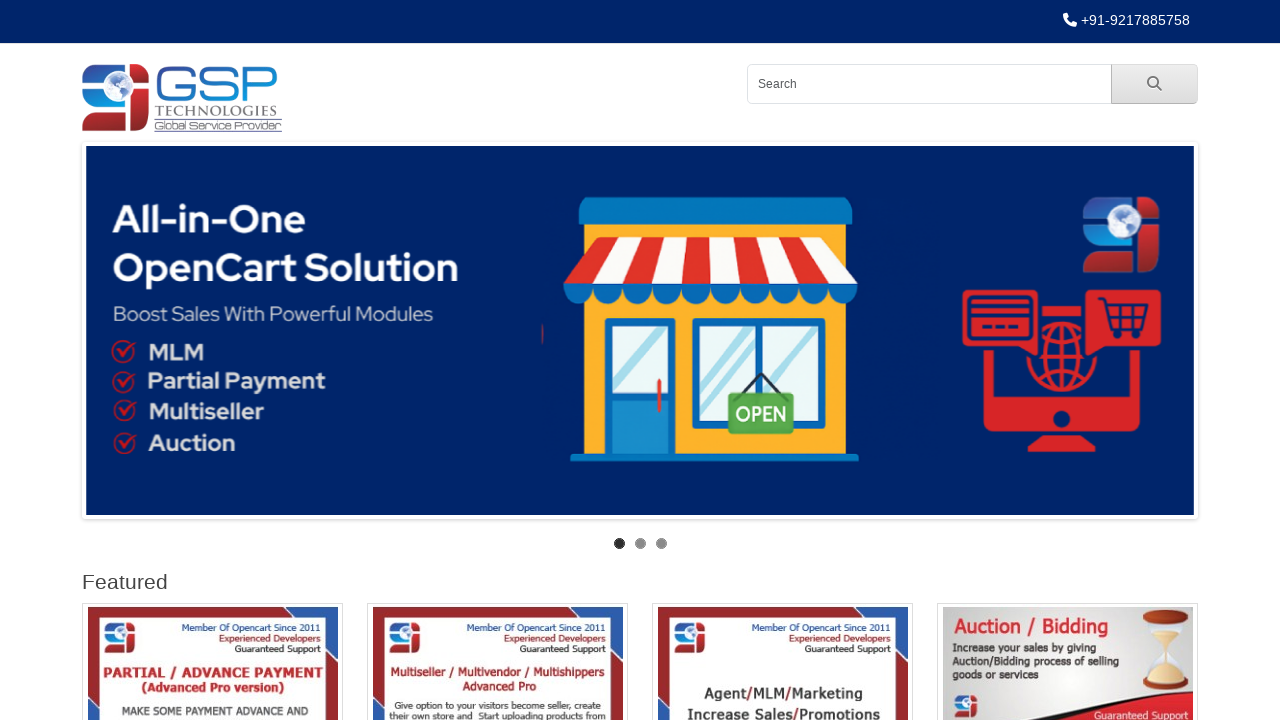

Retrieved page title from OpenCart demo site
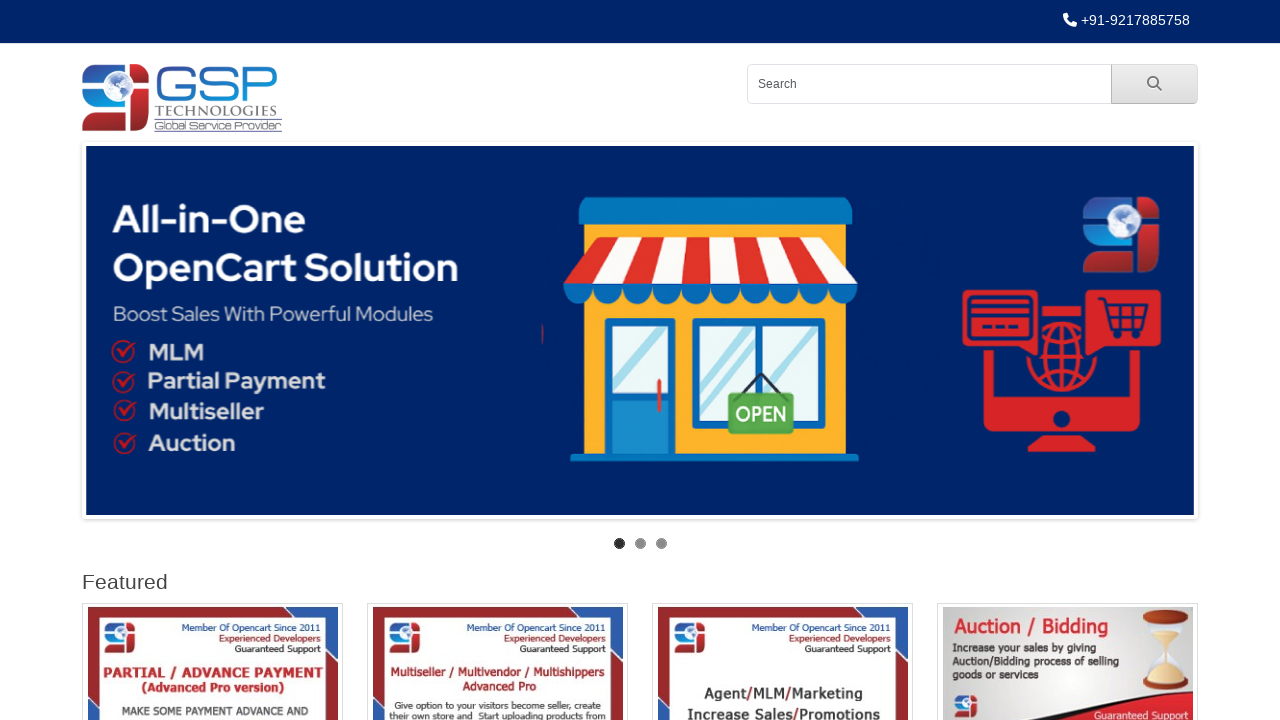

Printed page title: Opencart Extensions
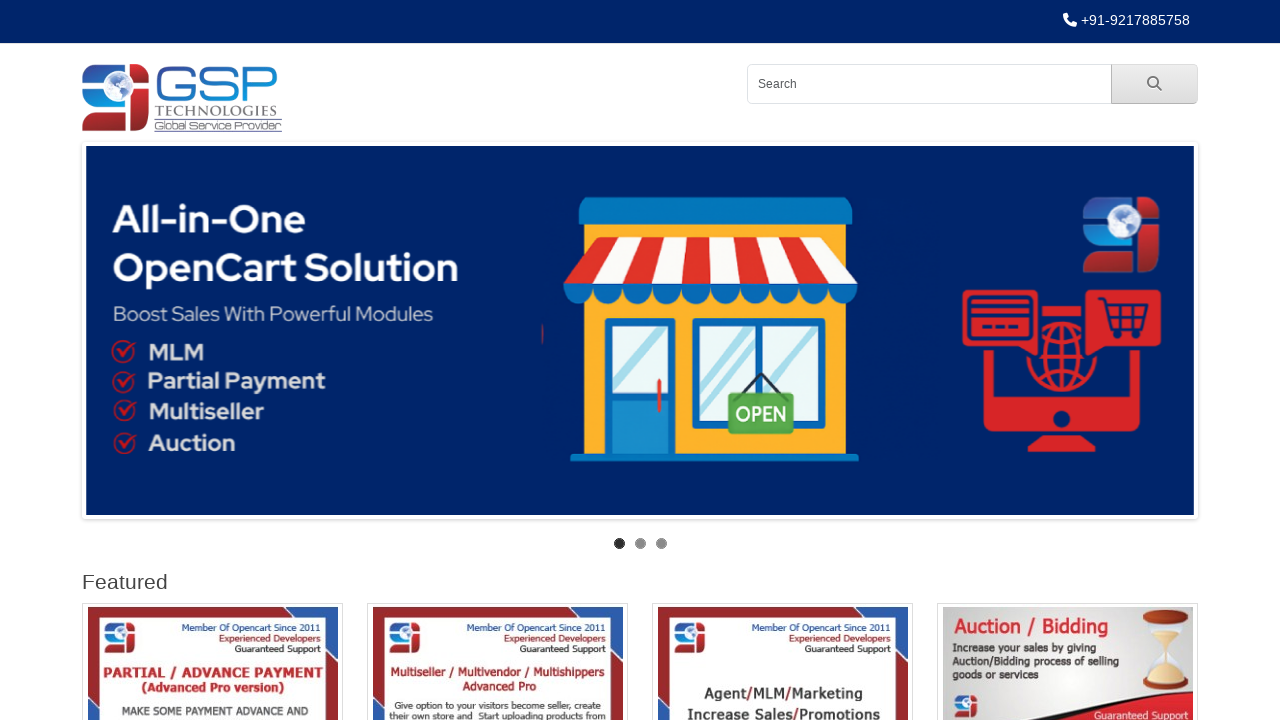

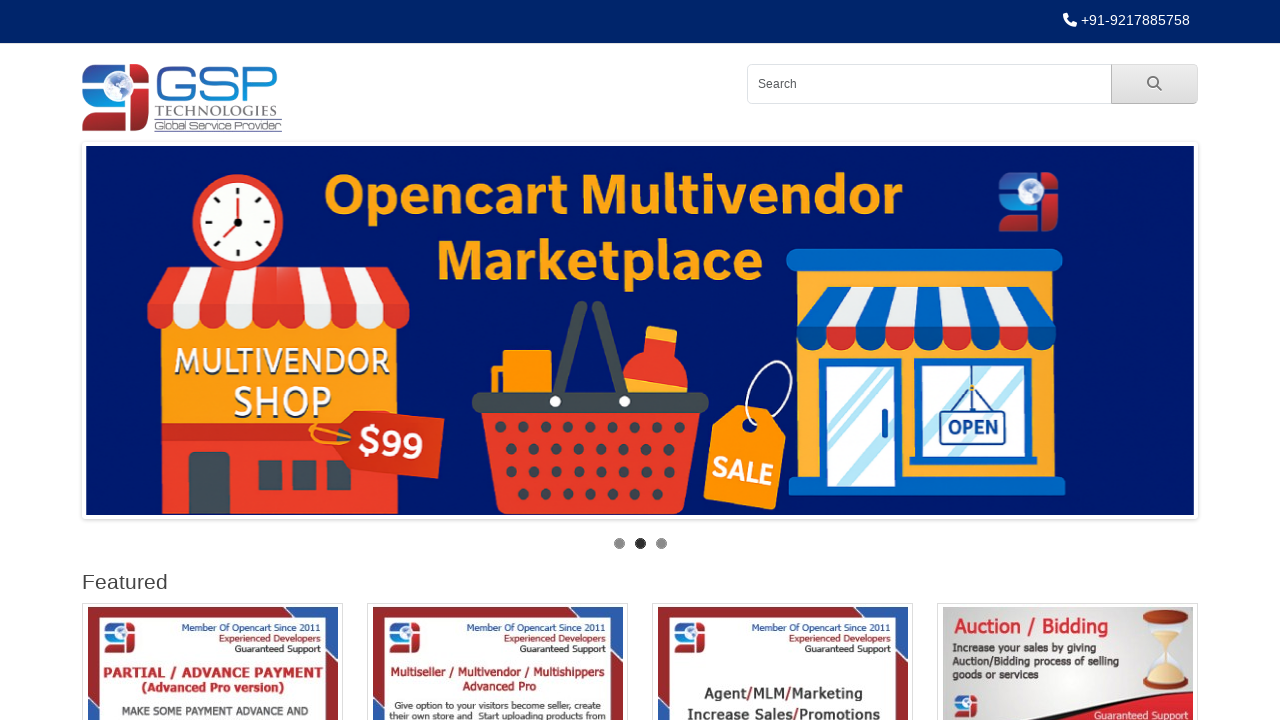